Tests the navigation menu on Trello's homepage by clicking through different menu options including Features, Solutions, Plans, Pricing, and Resources

Starting URL: https://trello.com/

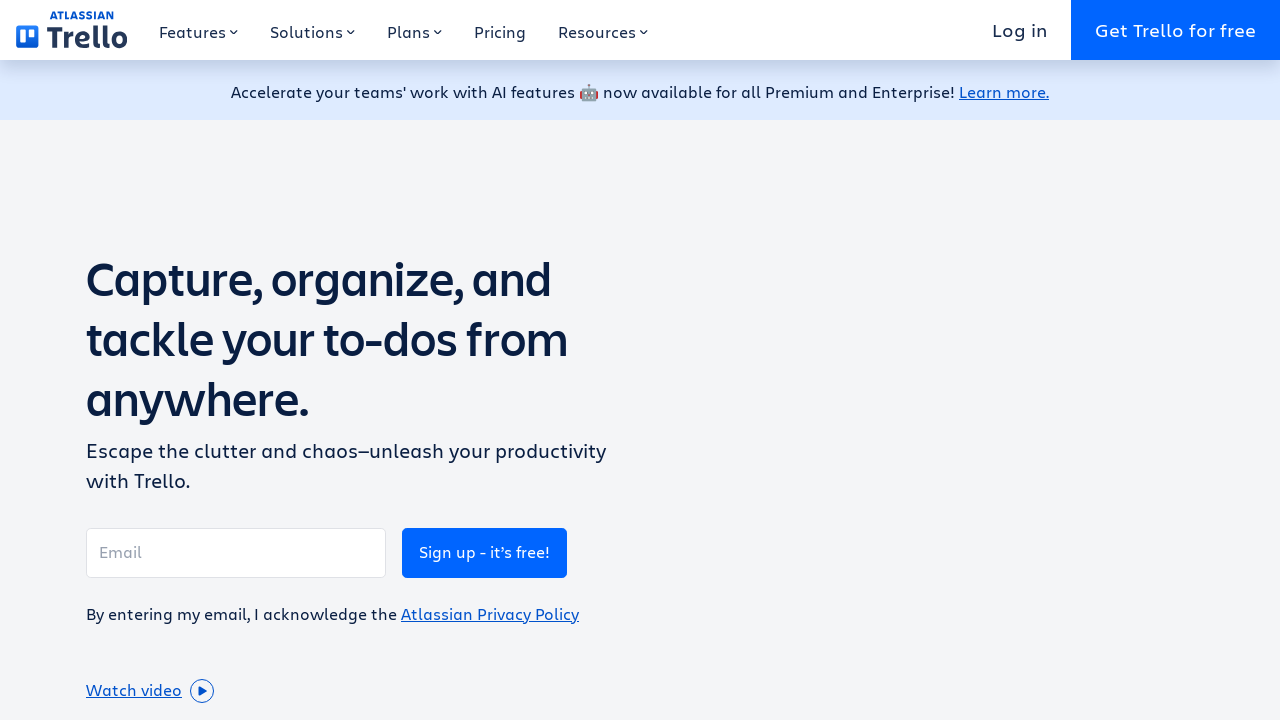

Located navigation menu container
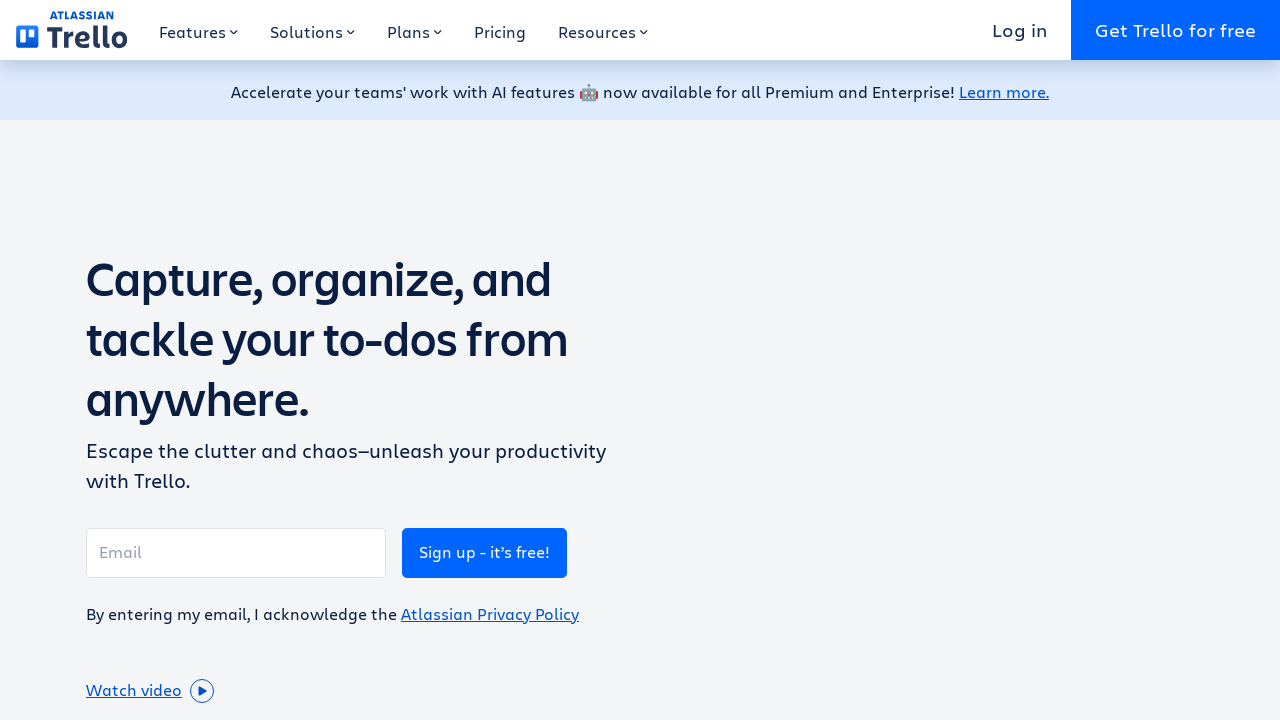

Located Features button in navigation menu
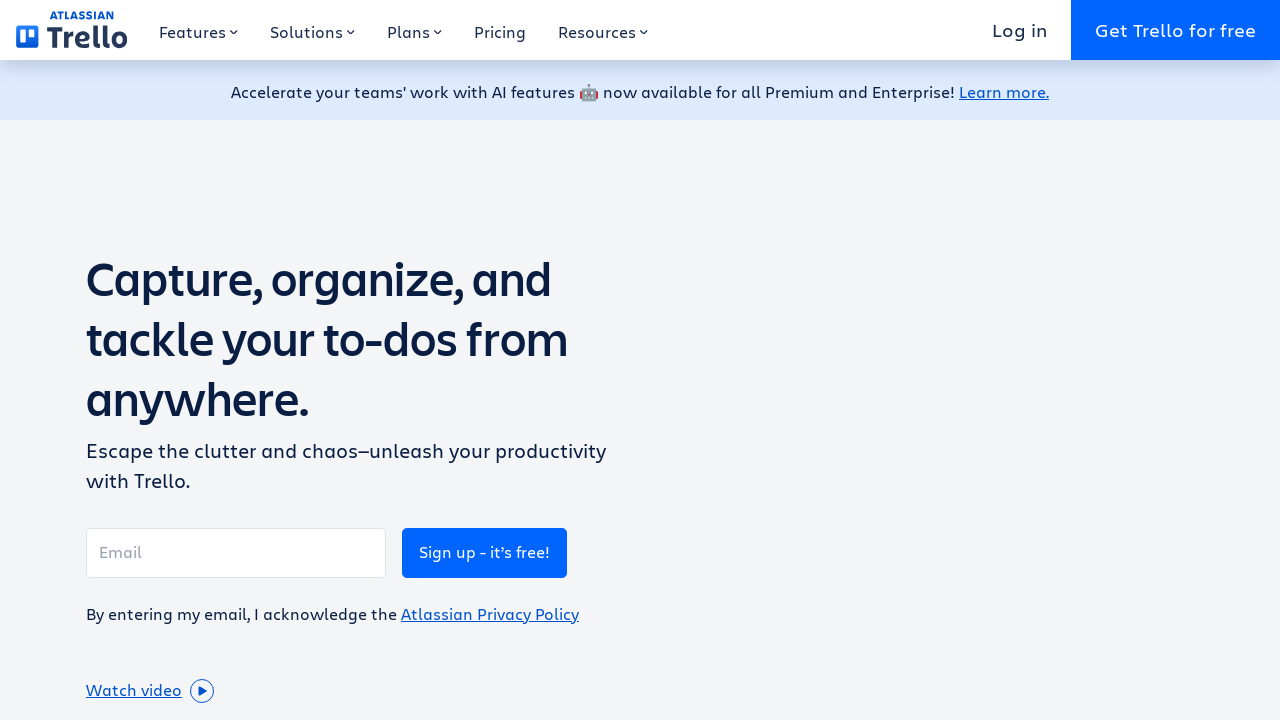

Clicked Features button at (199, 30) on div.BigNavstyles__NavBar-sc-1mttgq7-3.caTbTe >> button:has-text('Features')
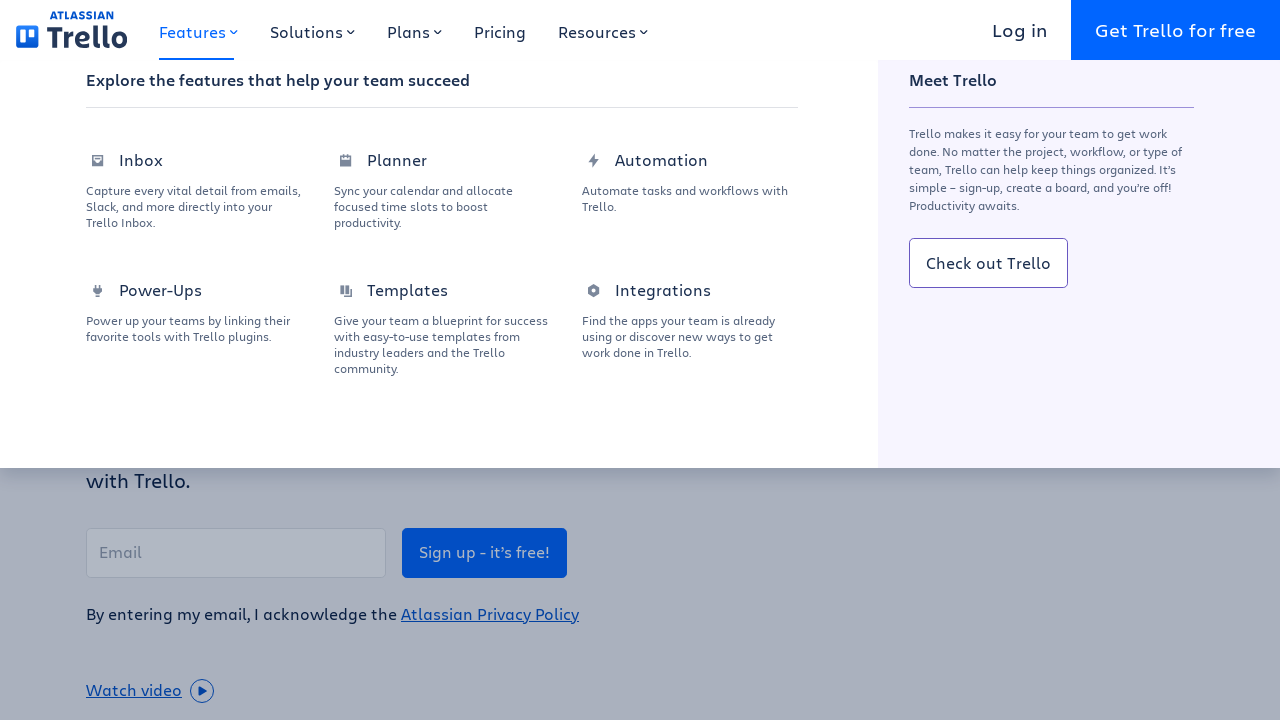

Located Solutions button in navigation menu
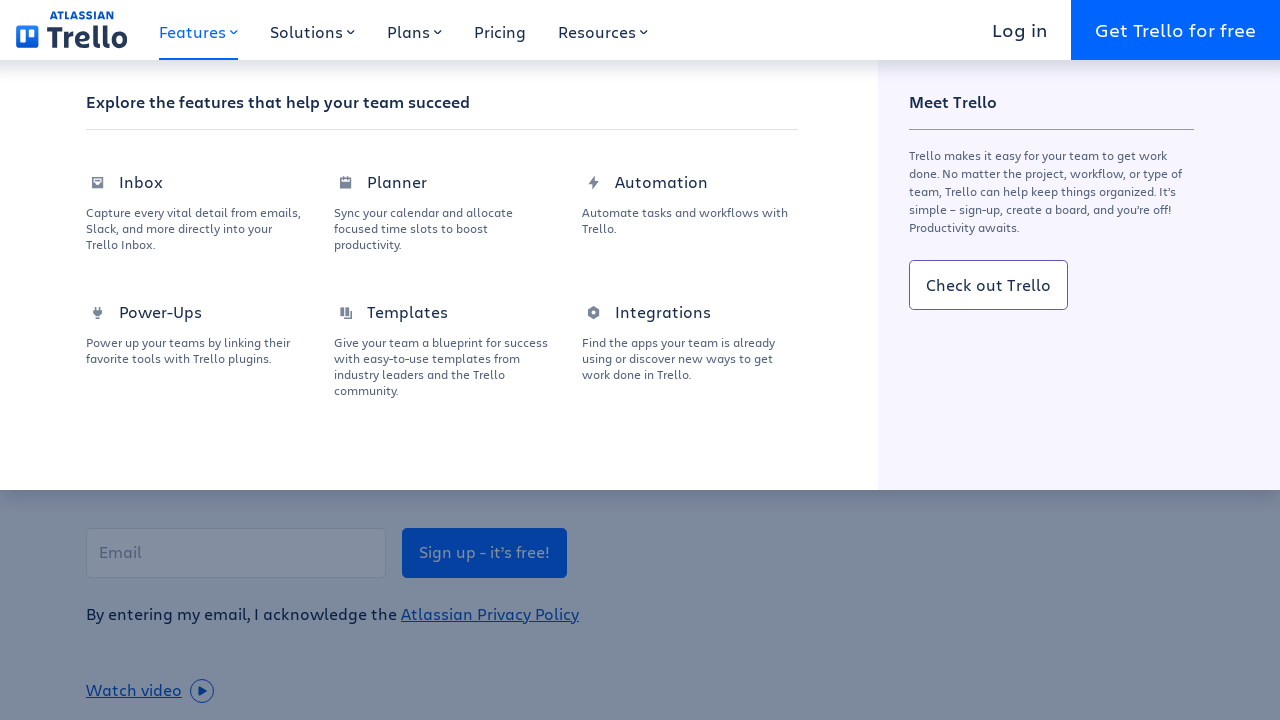

Clicked Solutions button at (313, 30) on div.BigNavstyles__NavBar-sc-1mttgq7-3.caTbTe >> button:has-text('Solutions')
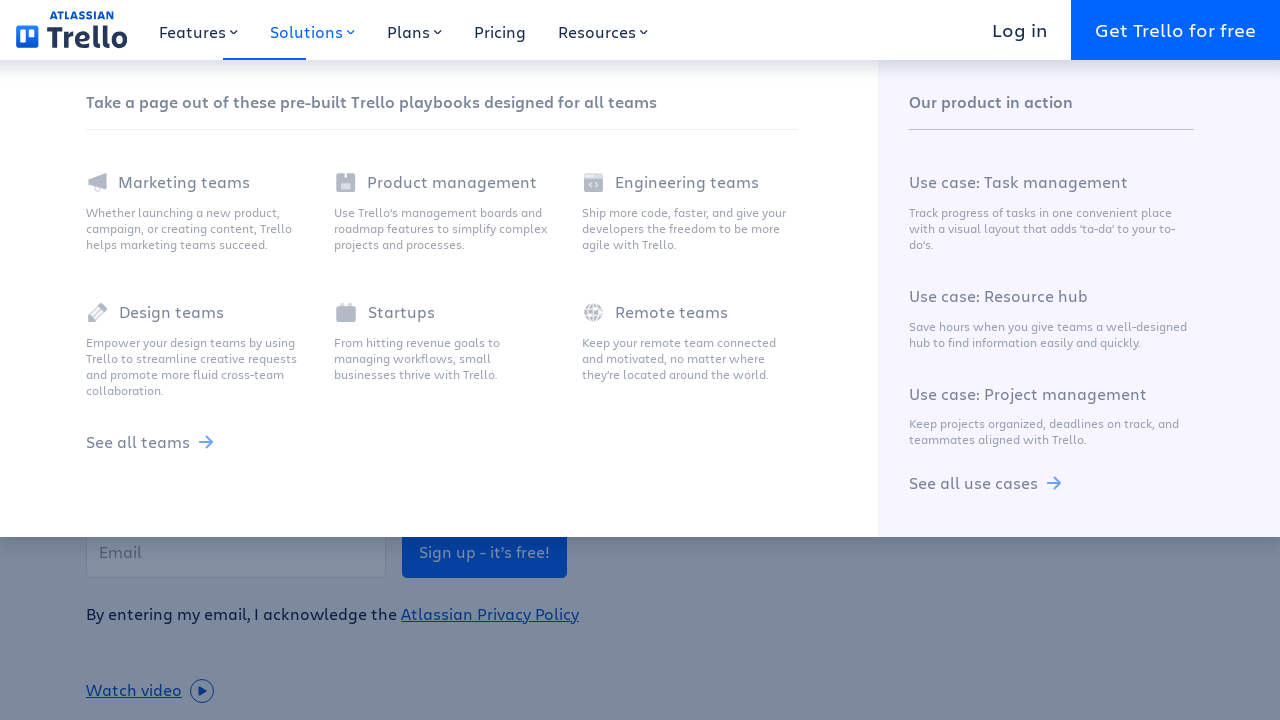

Located Plans button in navigation menu
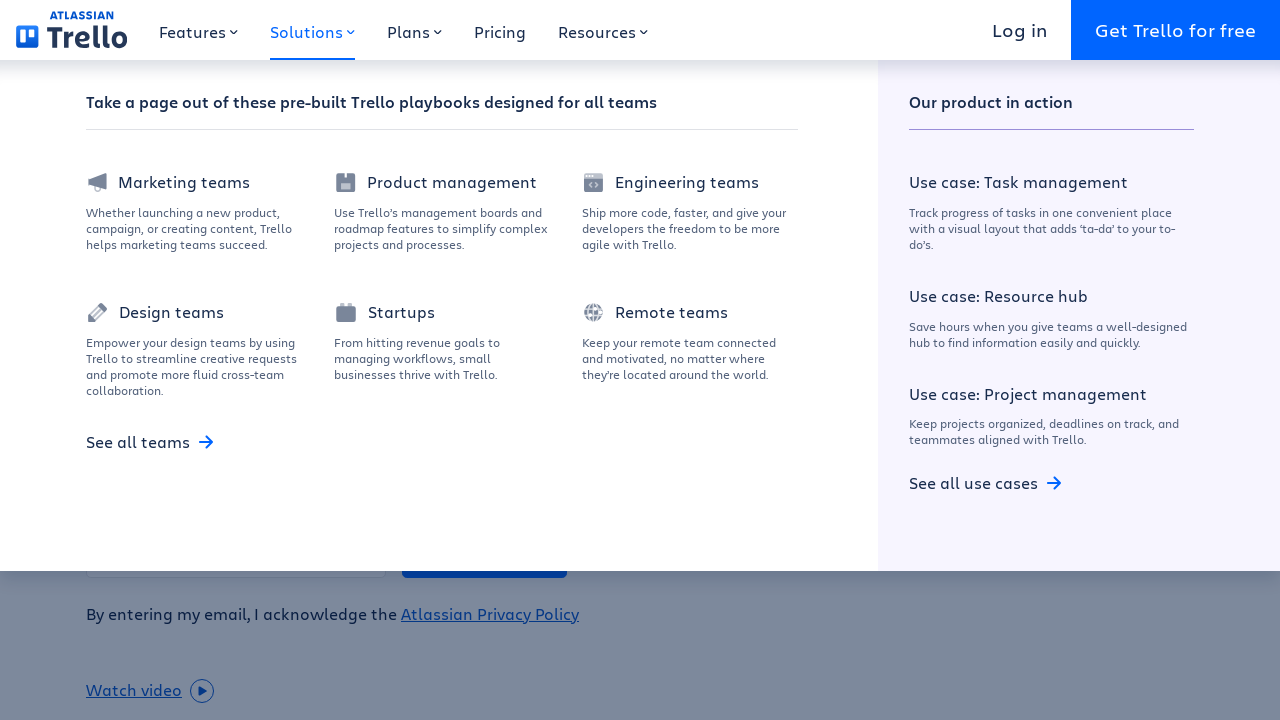

Plans button is visible
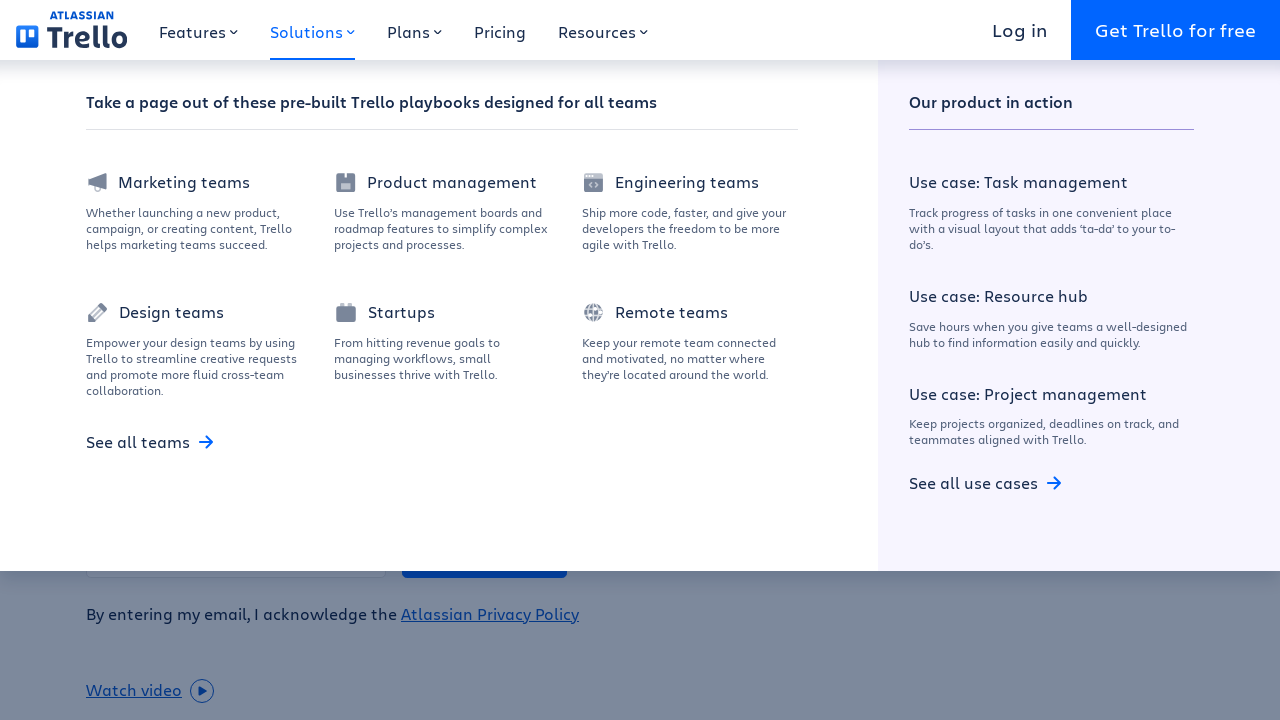

Clicked Plans button at (415, 30) on div.BigNavstyles__NavBar-sc-1mttgq7-3.caTbTe >> button:has-text('Plans')
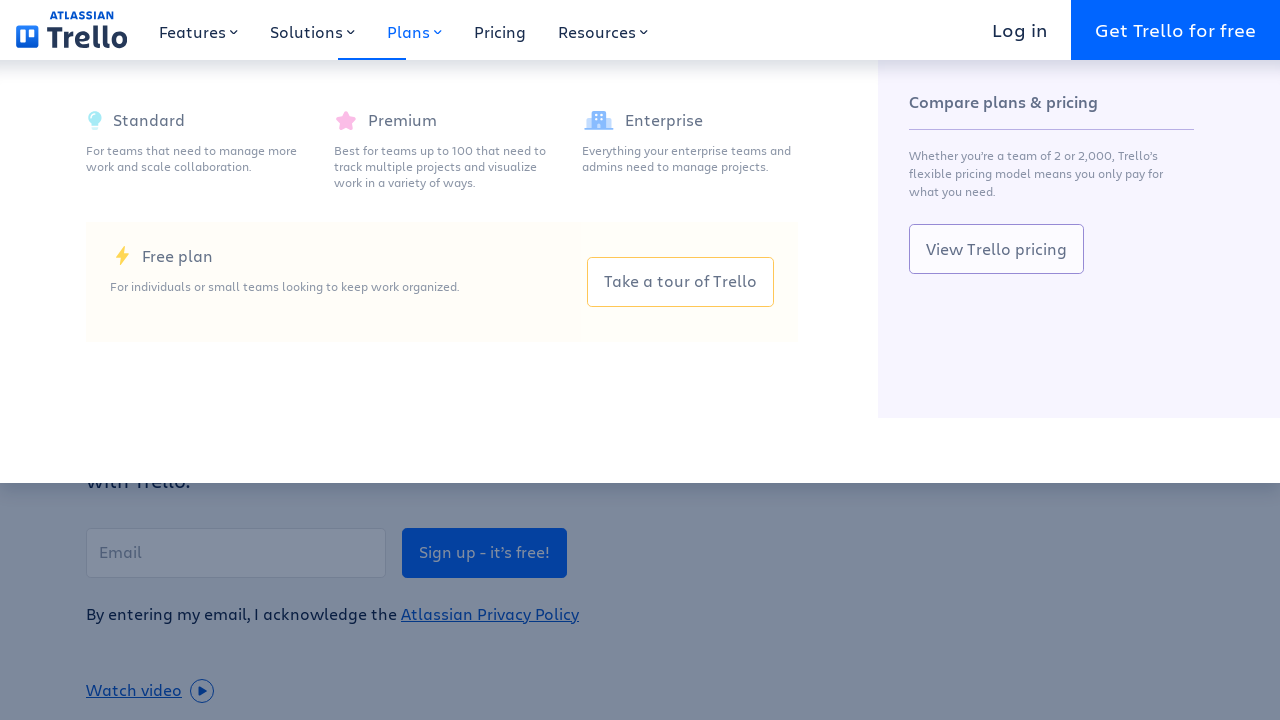

Located Pricing link in navigation menu
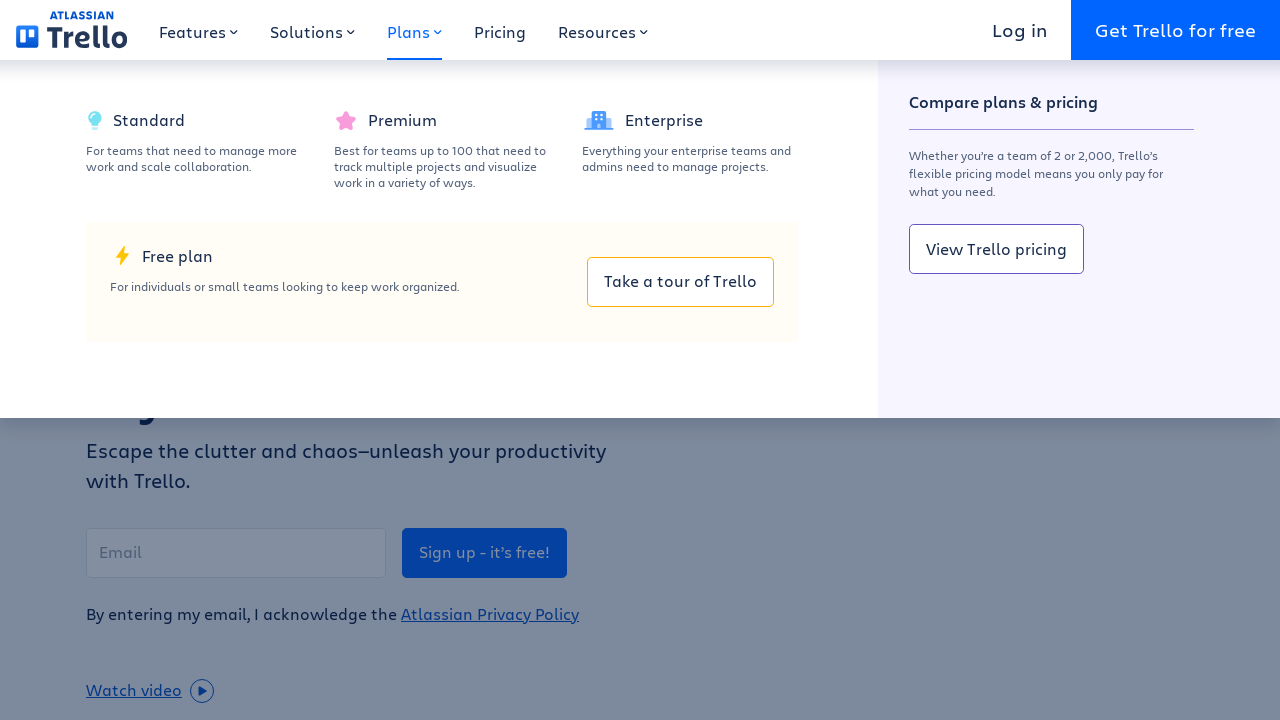

Clicked Pricing link at (500, 30) on div.BigNavstyles__NavBar-sc-1mttgq7-3.caTbTe >> a:has-text('Pricing')
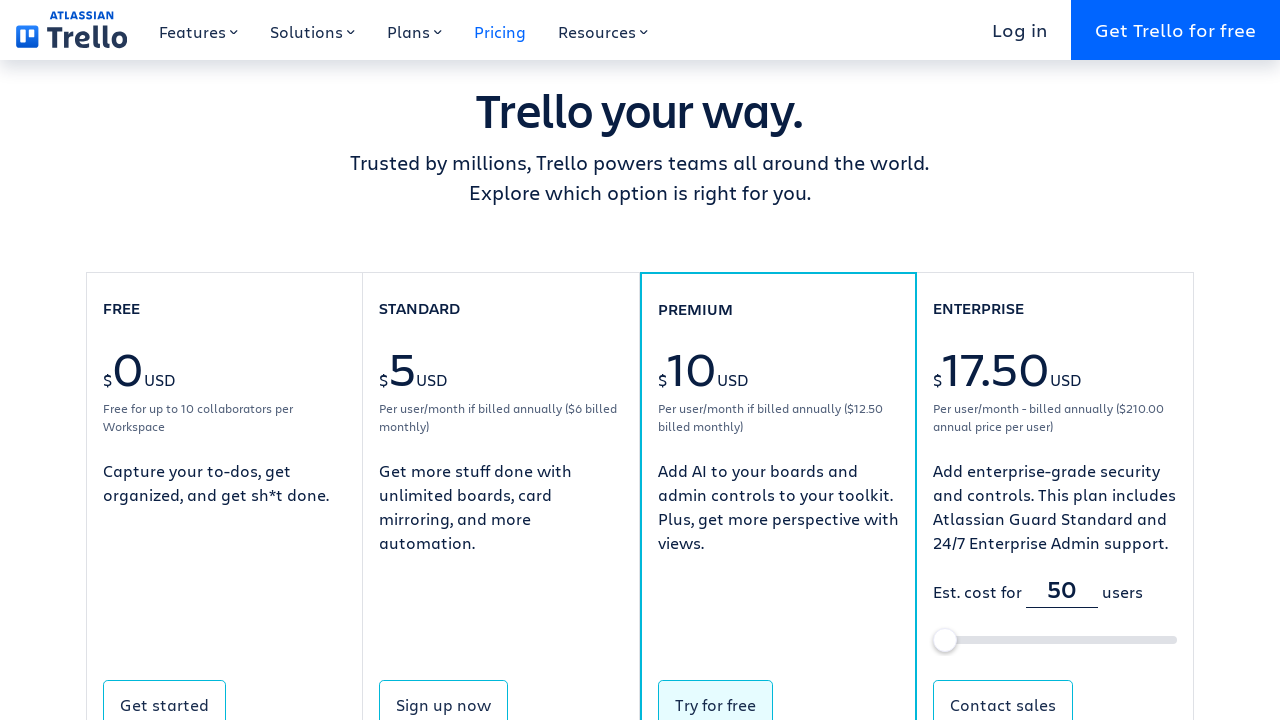

Navigated back to previous page
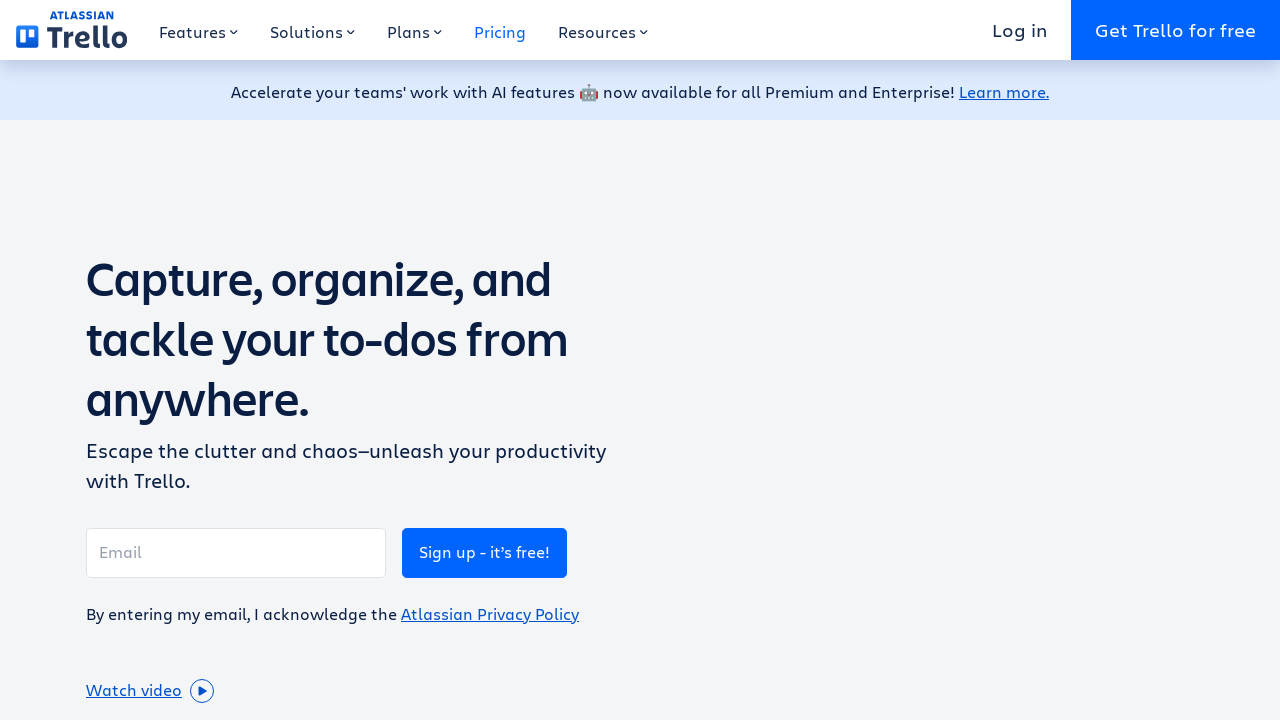

Waited 5 seconds for page to load
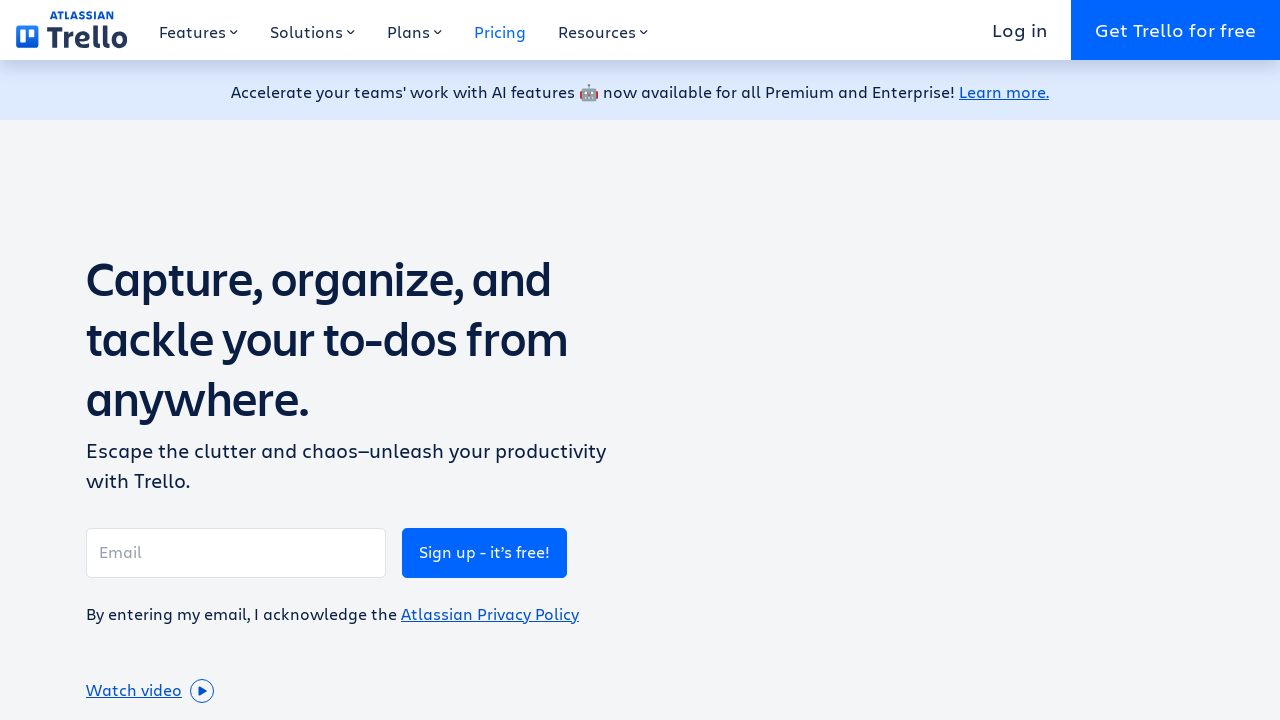

Located Resources button in navigation menu
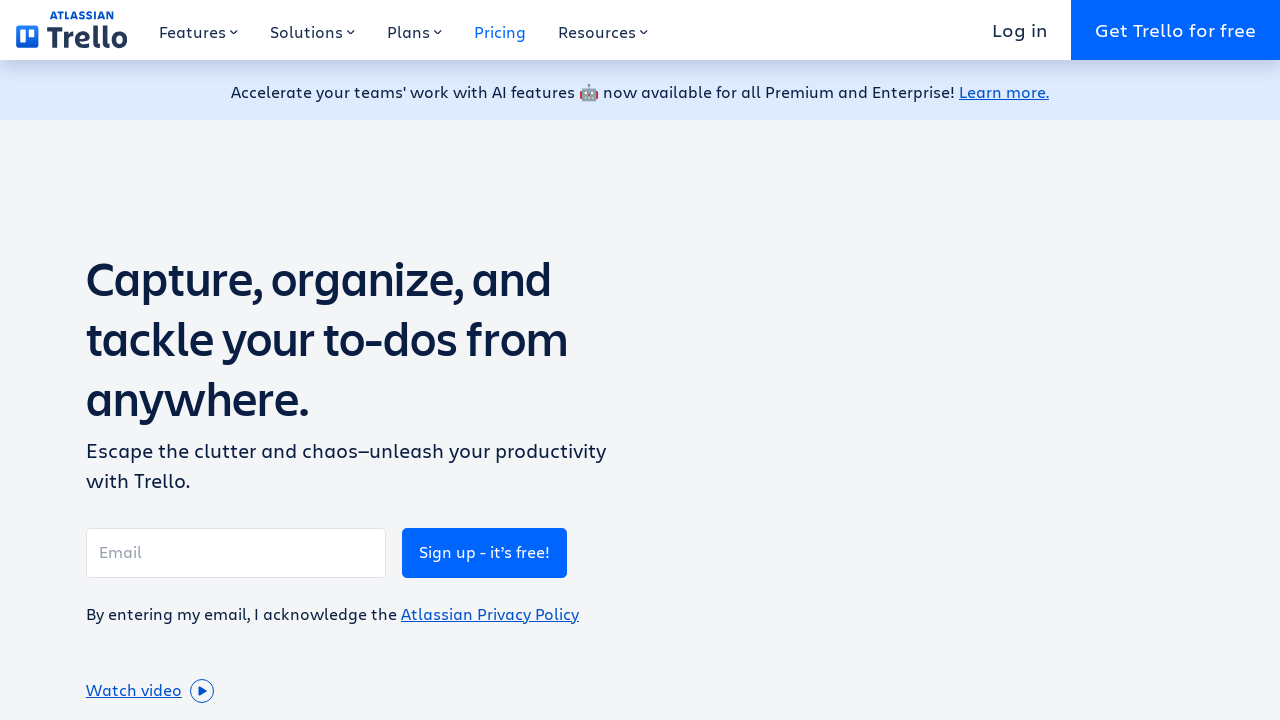

Waited for Resources button to become visible
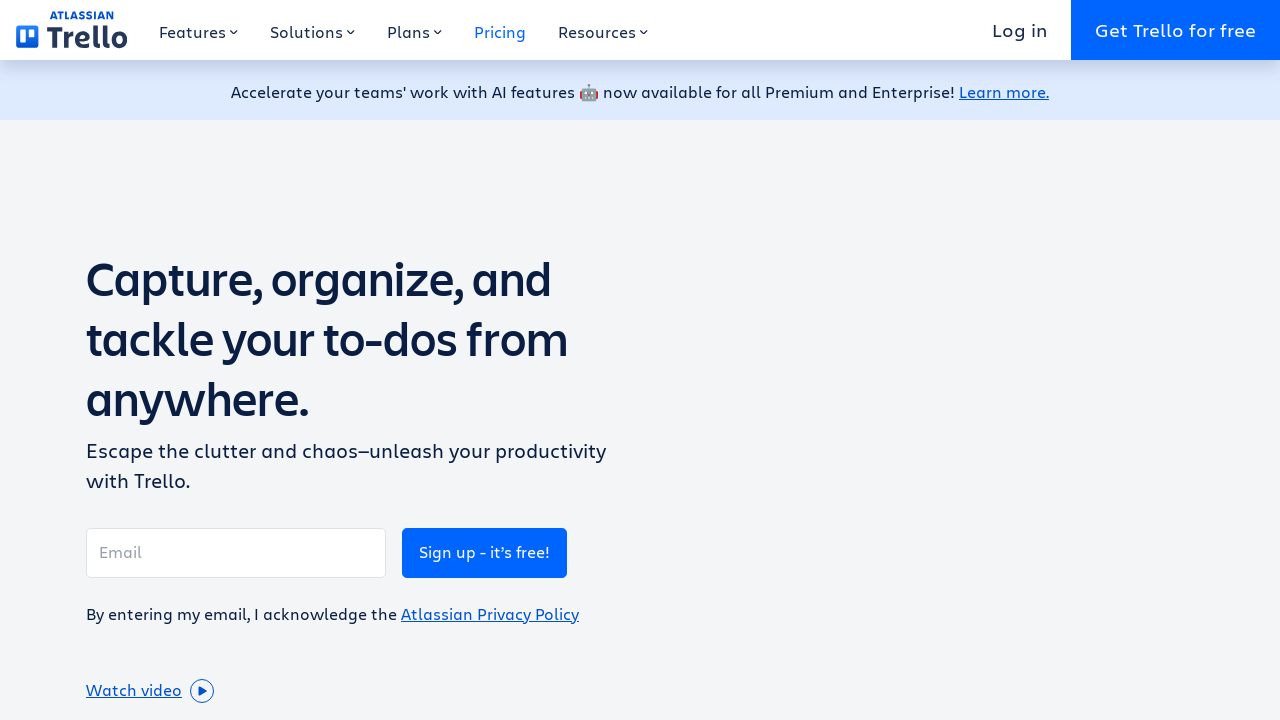

Clicked Resources button at (603, 30) on div.BigNavstyles__NavBar-sc-1mttgq7-3.caTbTe >> button:has-text('Resources')
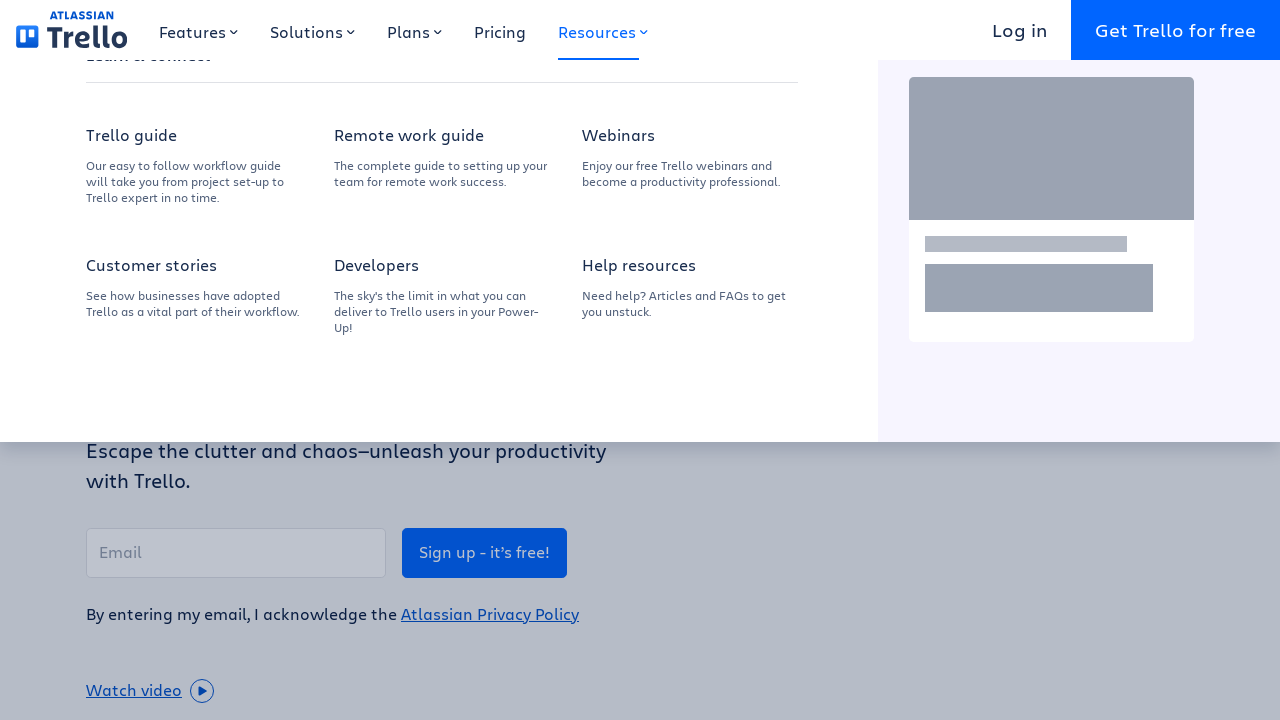

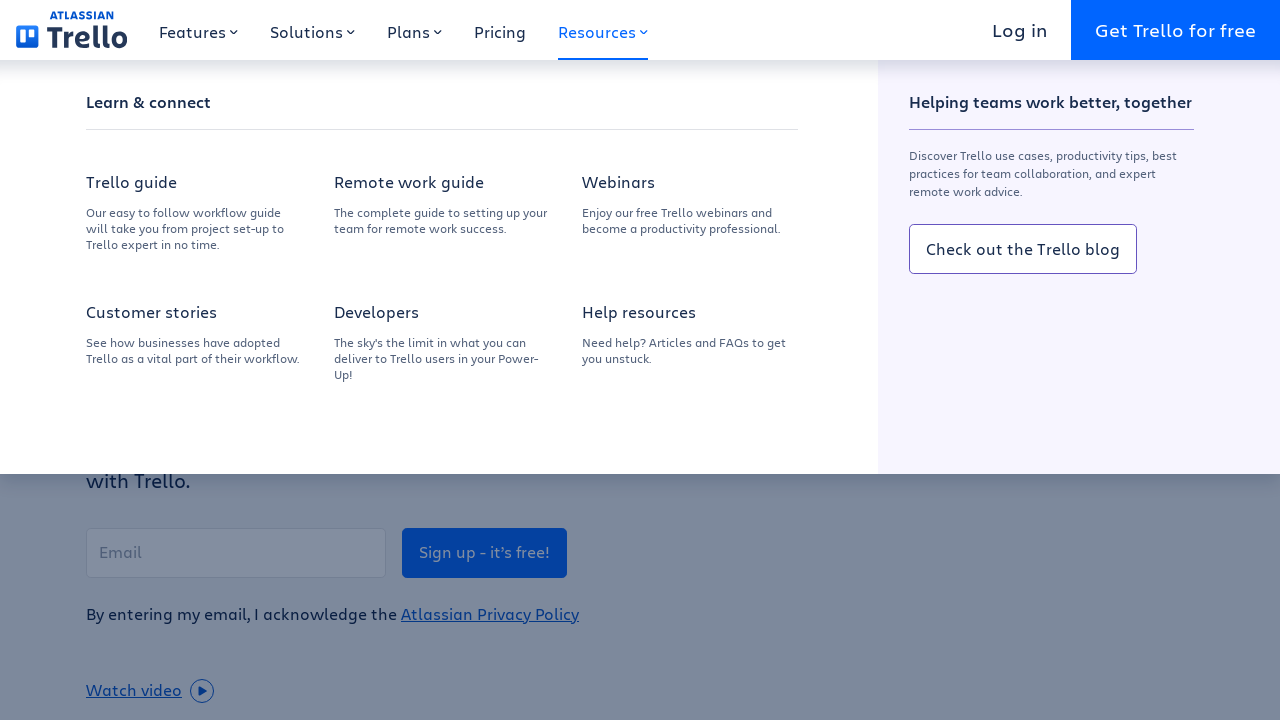